Tests scrolling functionality by scrolling down to the CYDEO link at the bottom of the page, then scrolling back up using PageUp key presses.

Starting URL: https://practice.cydeo.com/

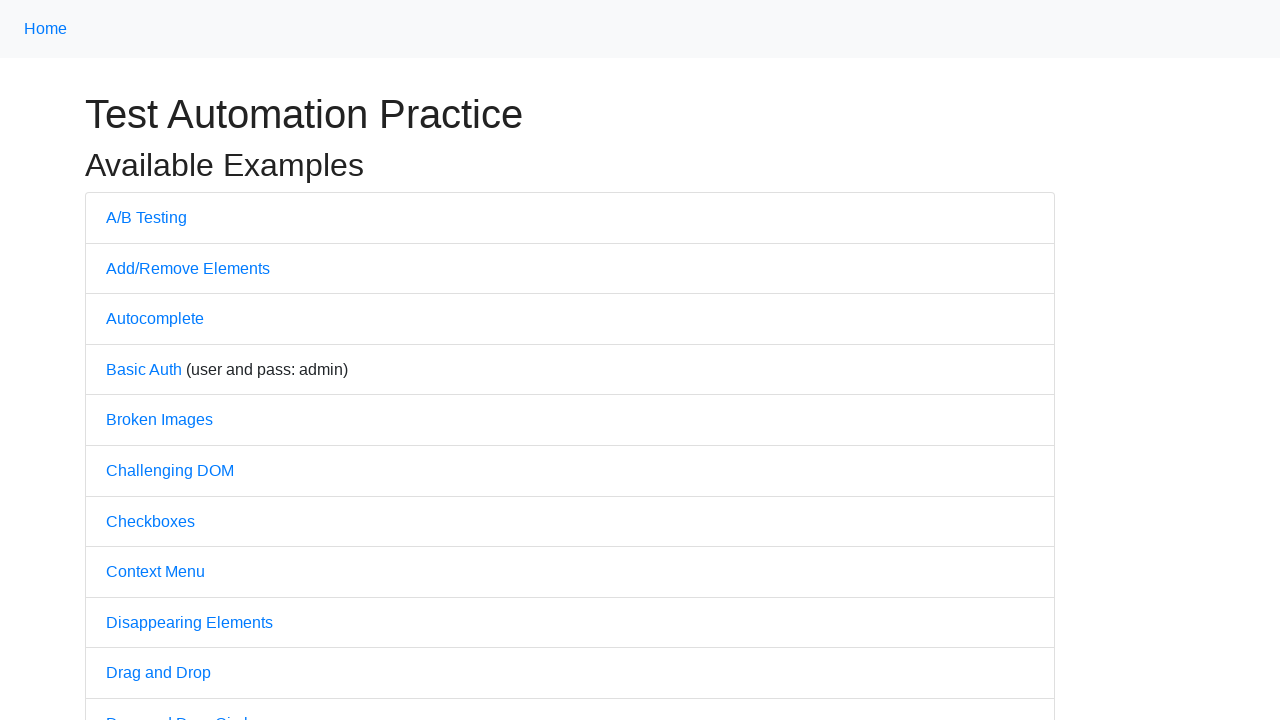

Navigated to https://practice.cydeo.com/
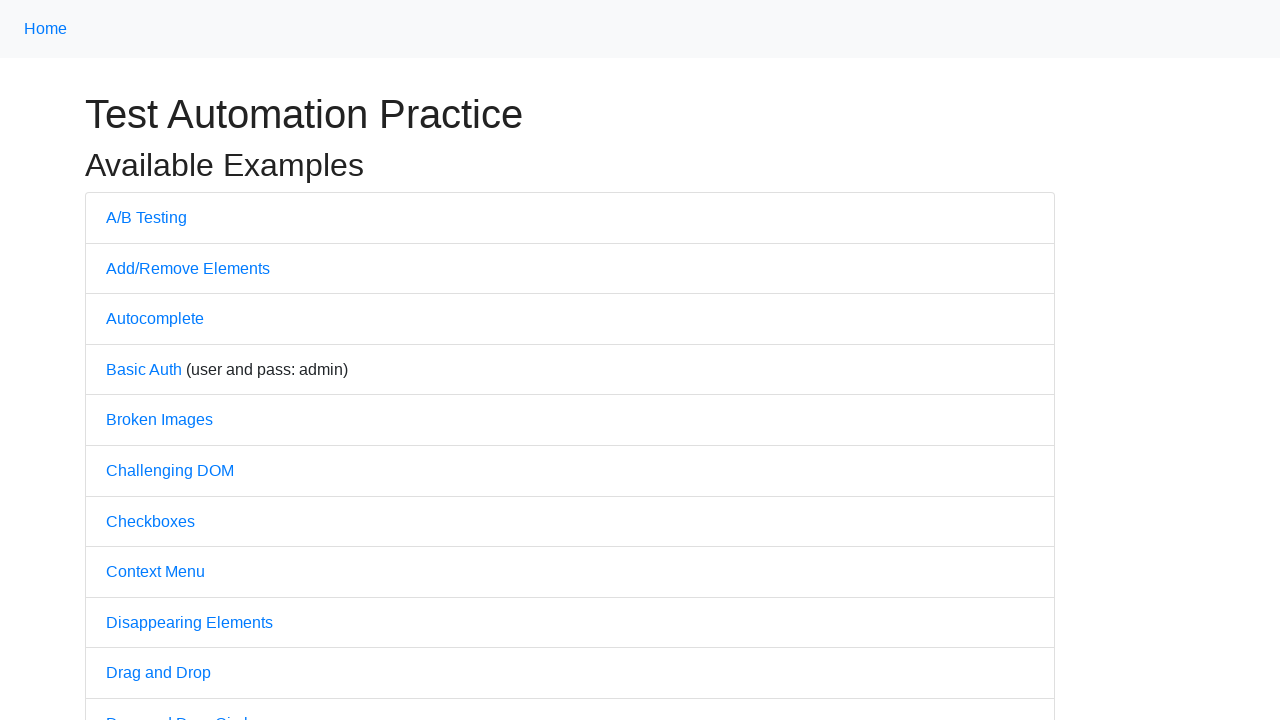

Located CYDEO link element
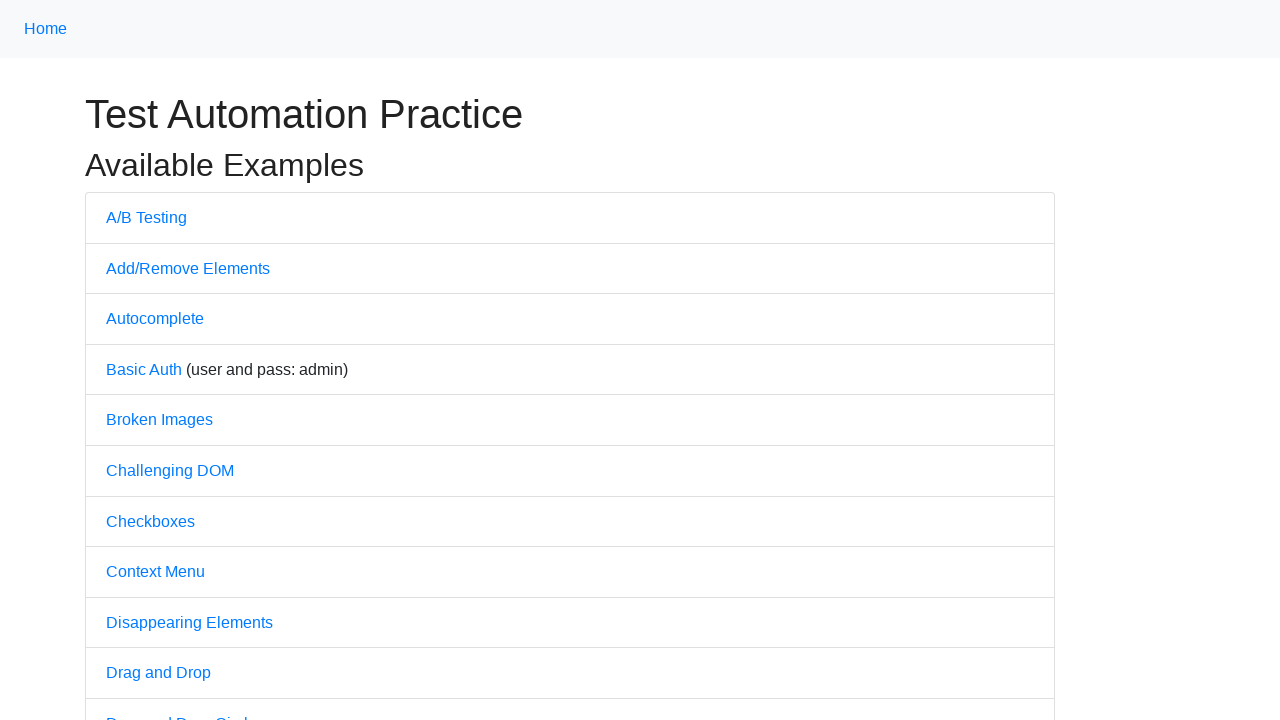

Scrolled down to CYDEO link at the bottom of the page
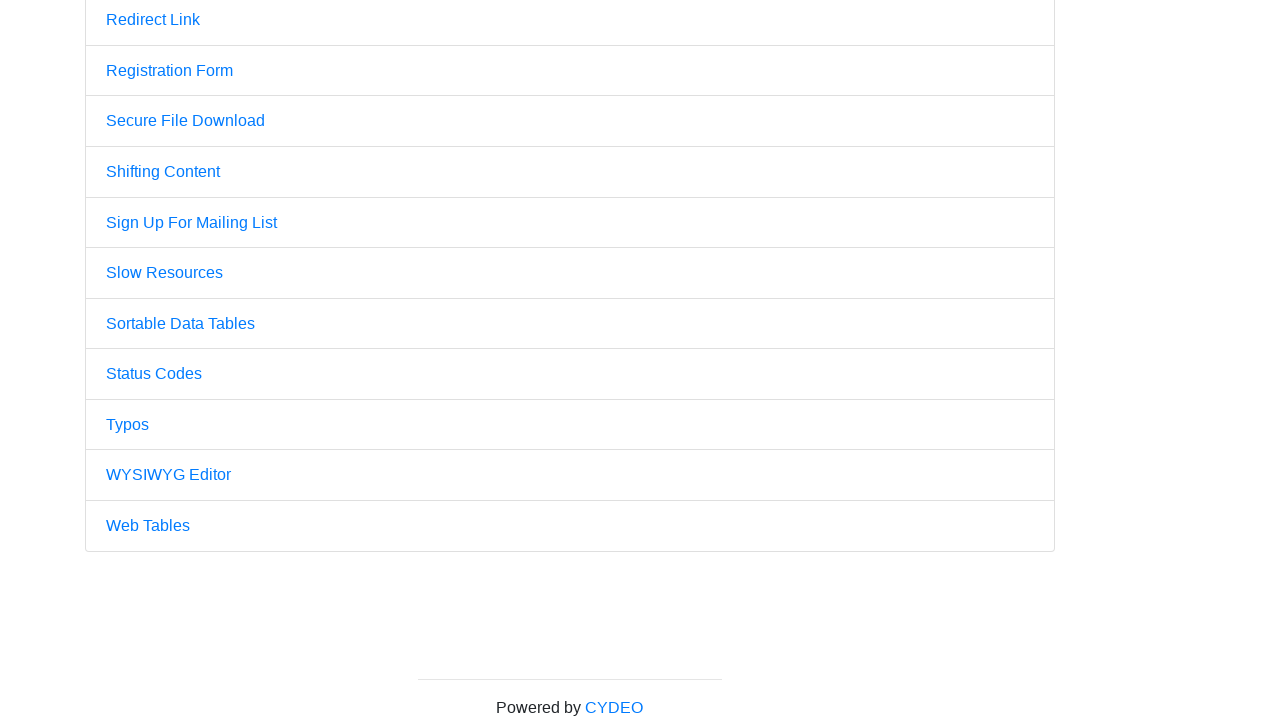

Pressed PageUp key to scroll up
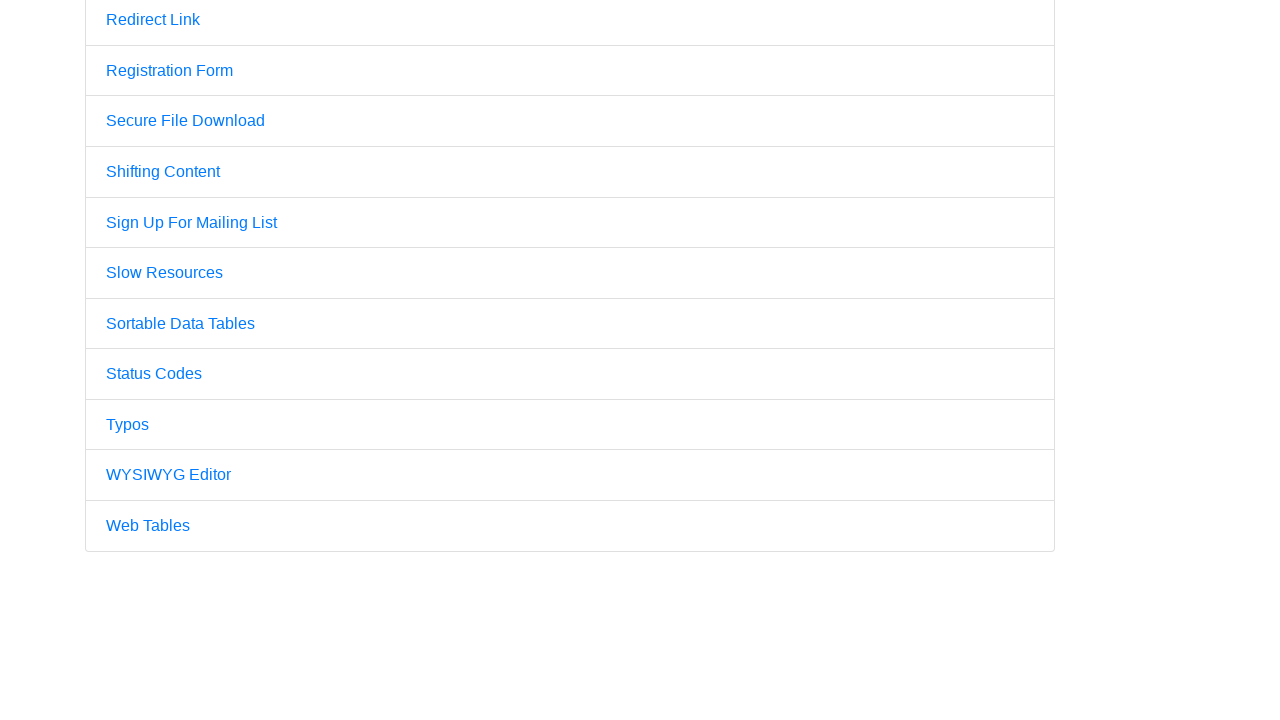

Pressed PageUp key again to scroll up further
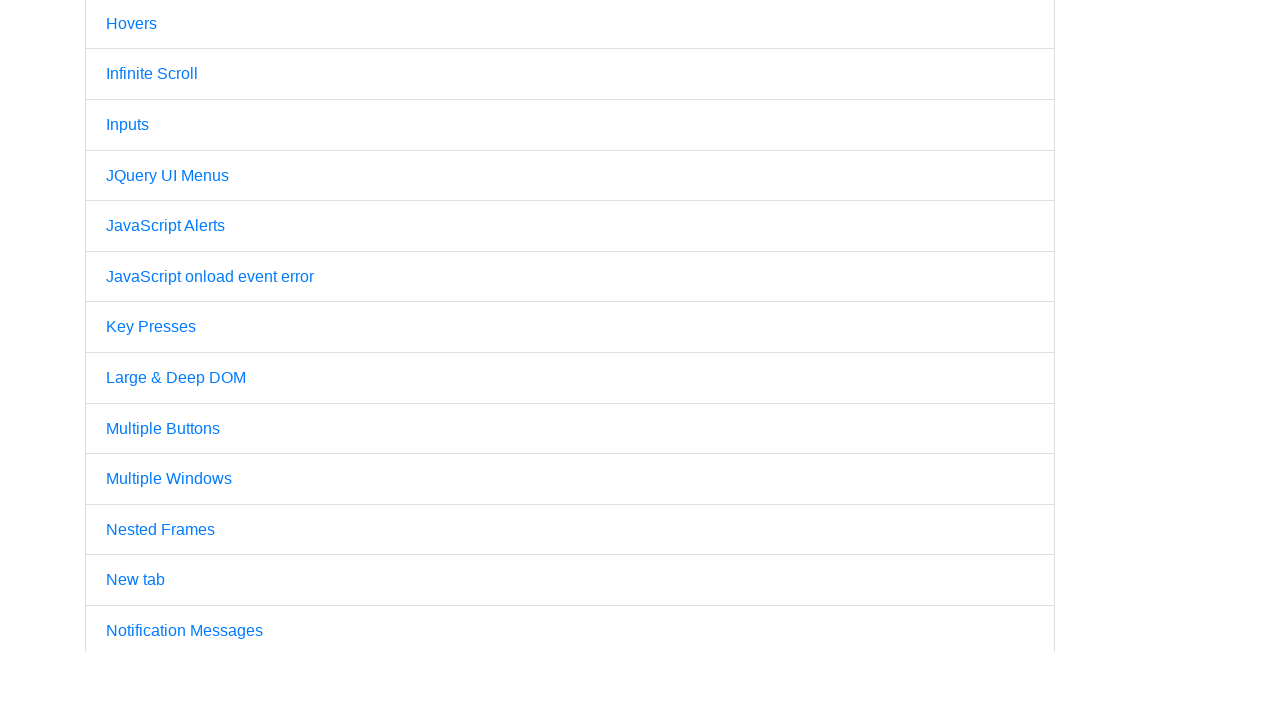

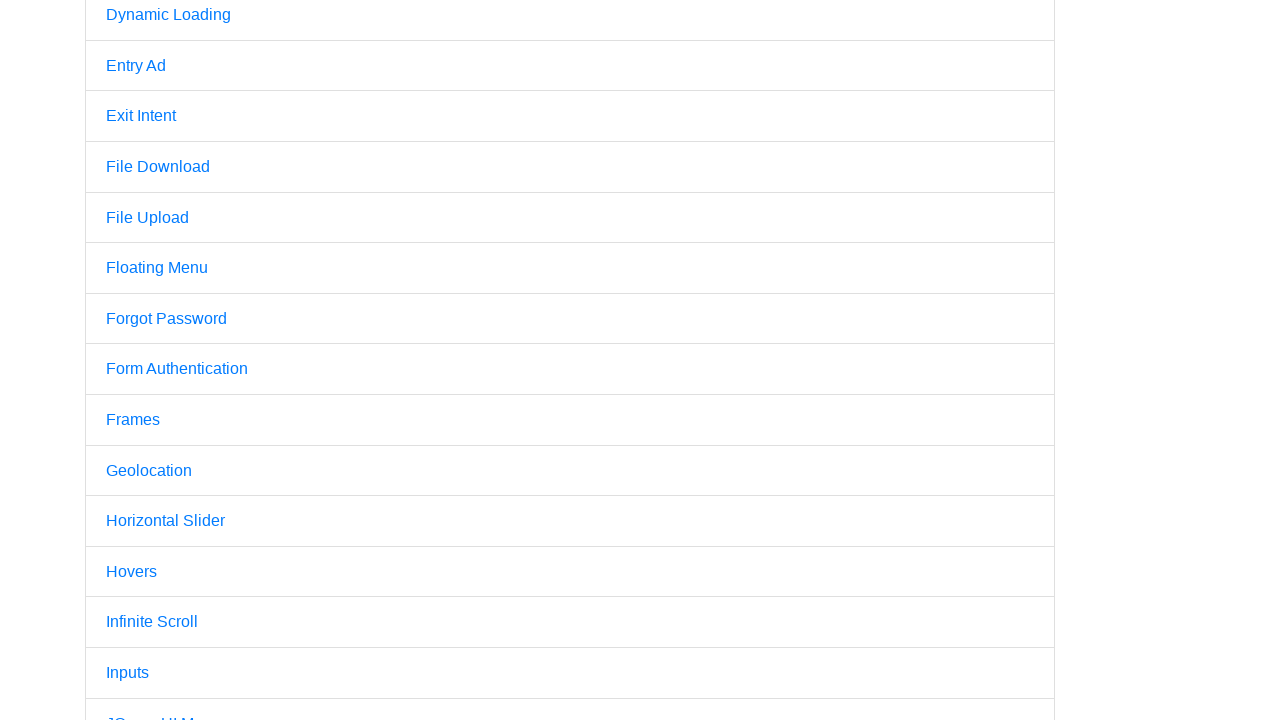